Navigates to the DemoBlaze e-commerce demo site and verifies the page loads successfully

Starting URL: https://www.demoblaze.com/

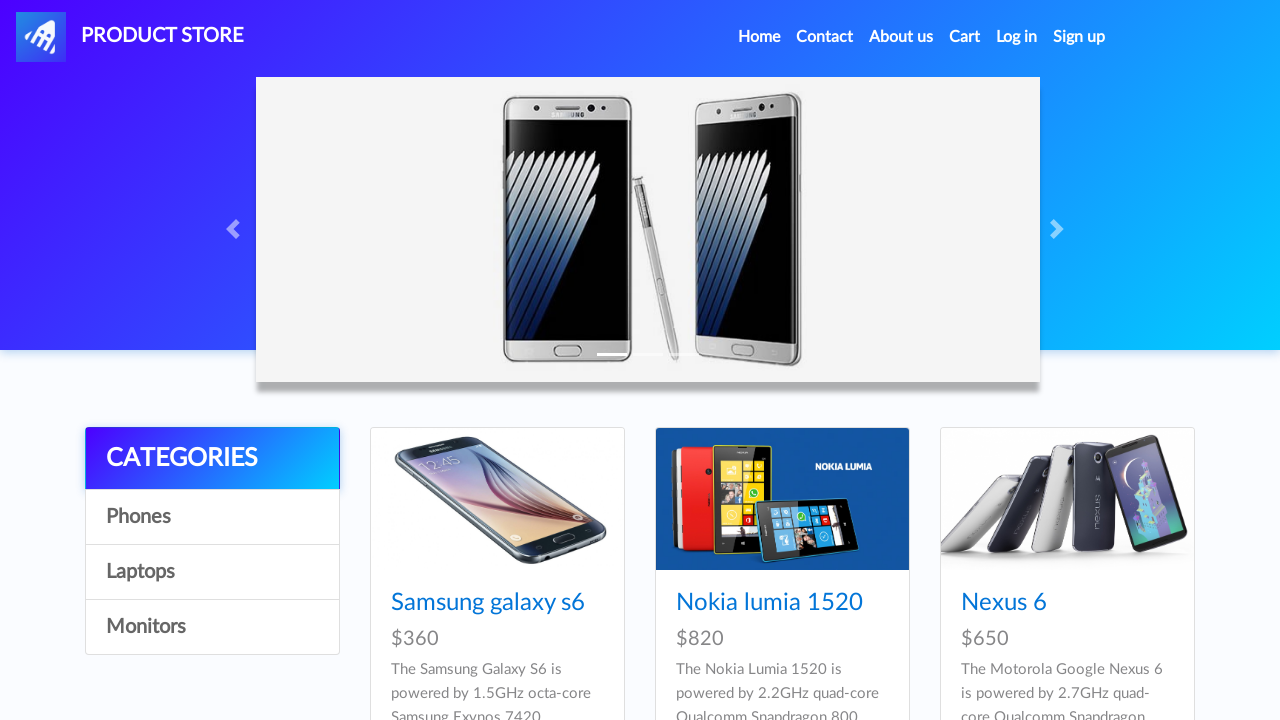

Page DOM content loaded
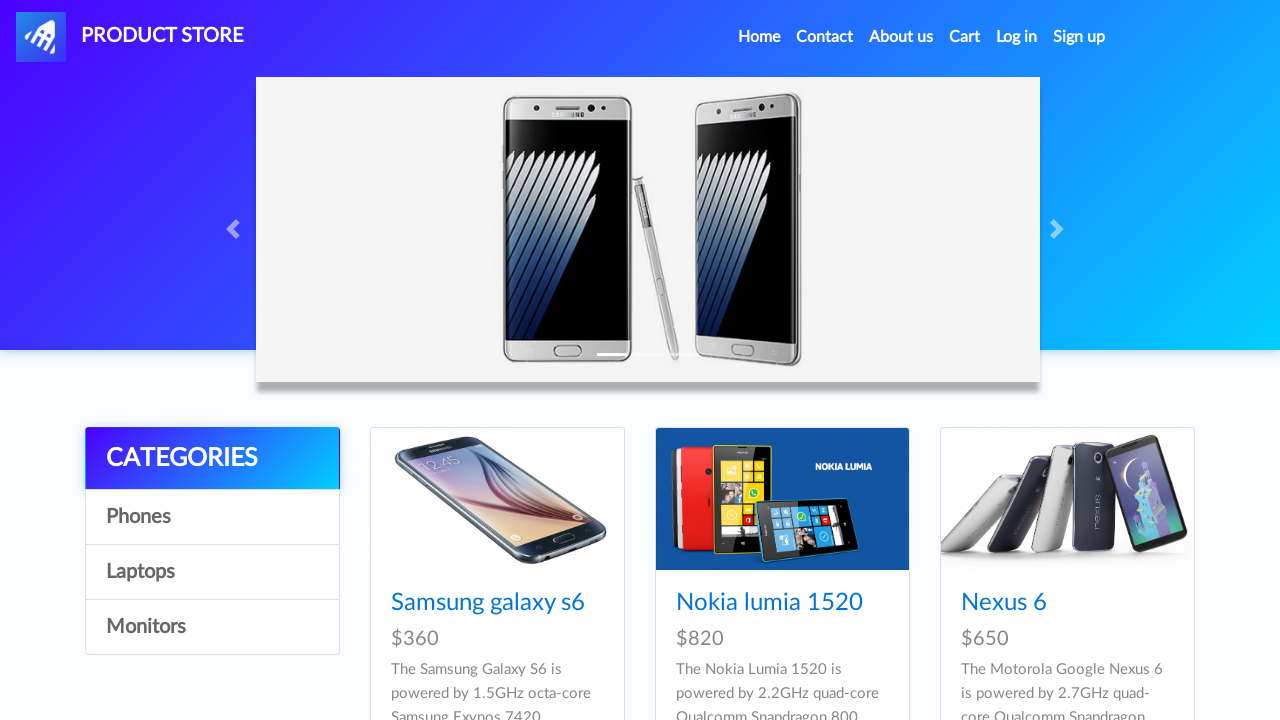

Navbar element found - DemoBlaze page loaded successfully
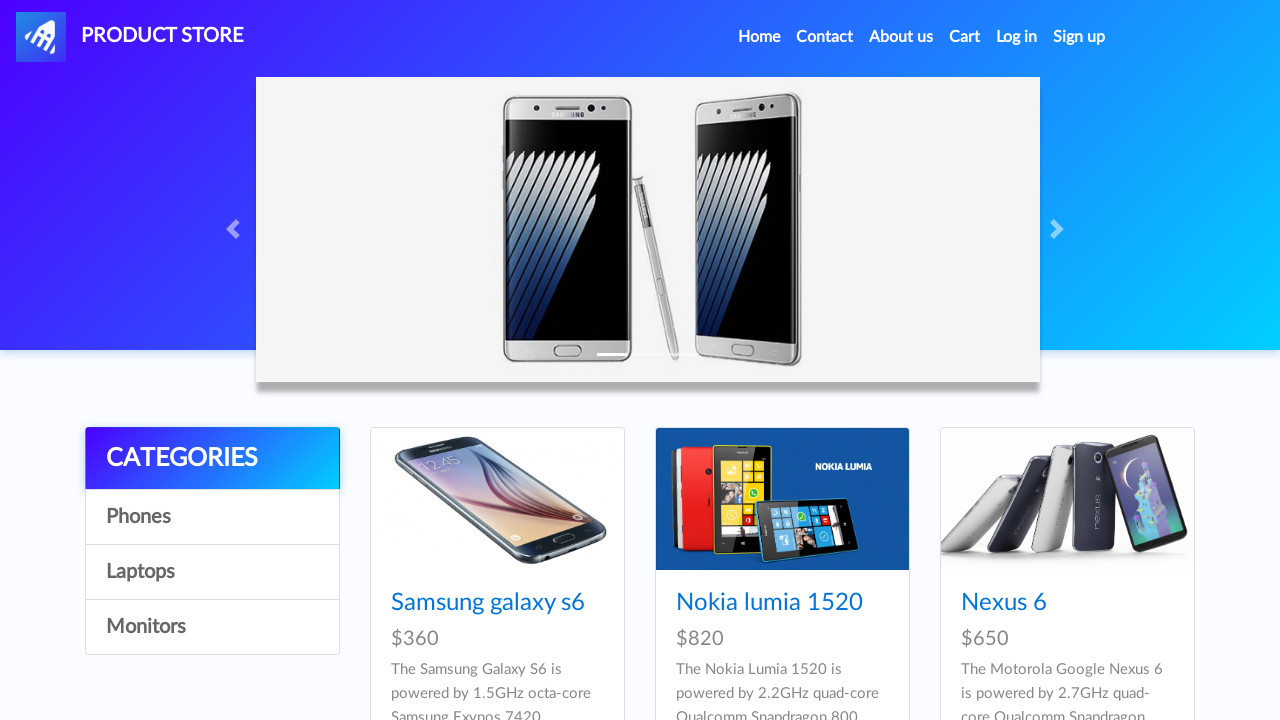

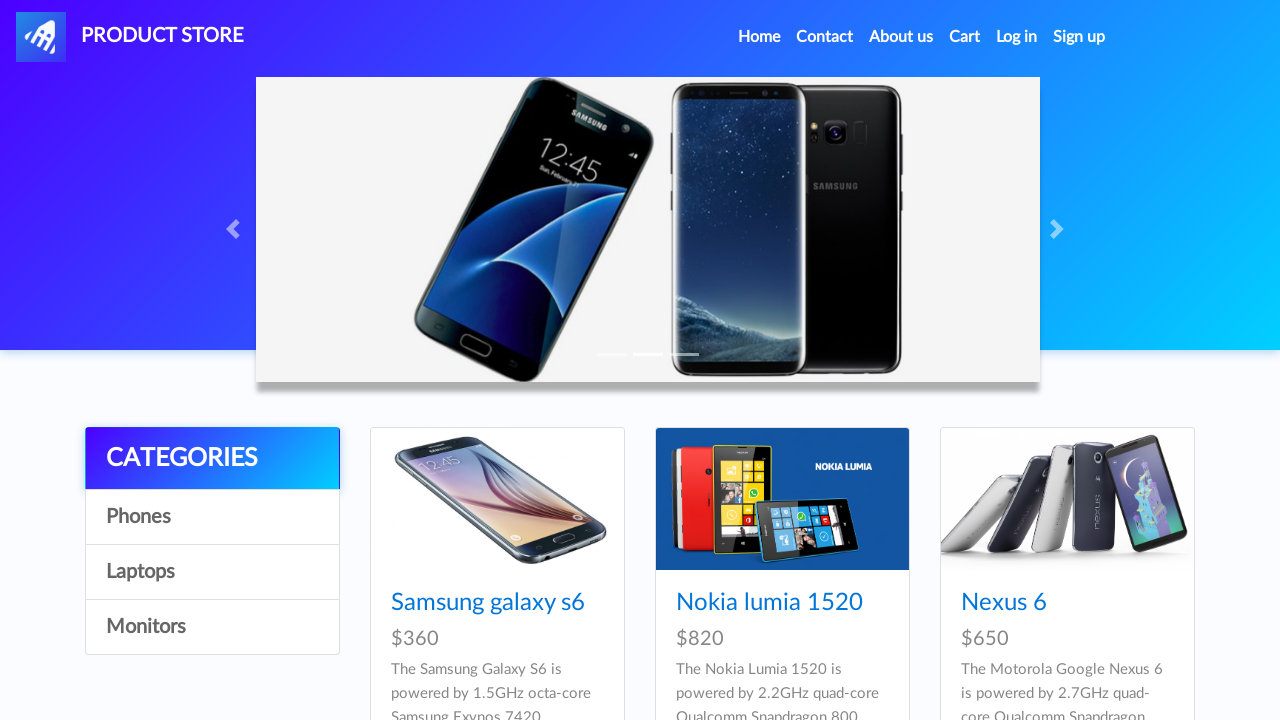